Tests various checkbox interactions on a demo page including basic checkboxes, notification checkboxes, tri-state checkboxes, and toggle switches

Starting URL: https://leafground.com/checkbox.xhtml

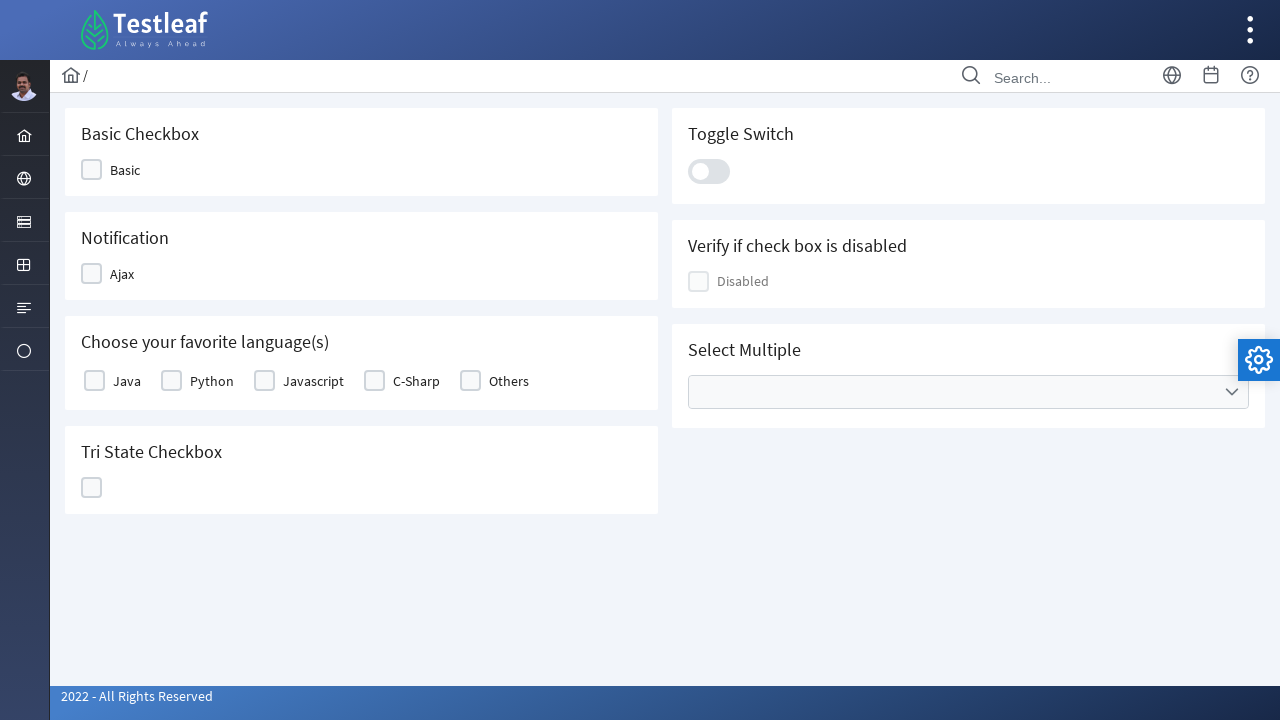

Clicked on the basic checkbox at (92, 170) on xpath=//div[contains(@class,'ui-chkbox-box ui-widget')]
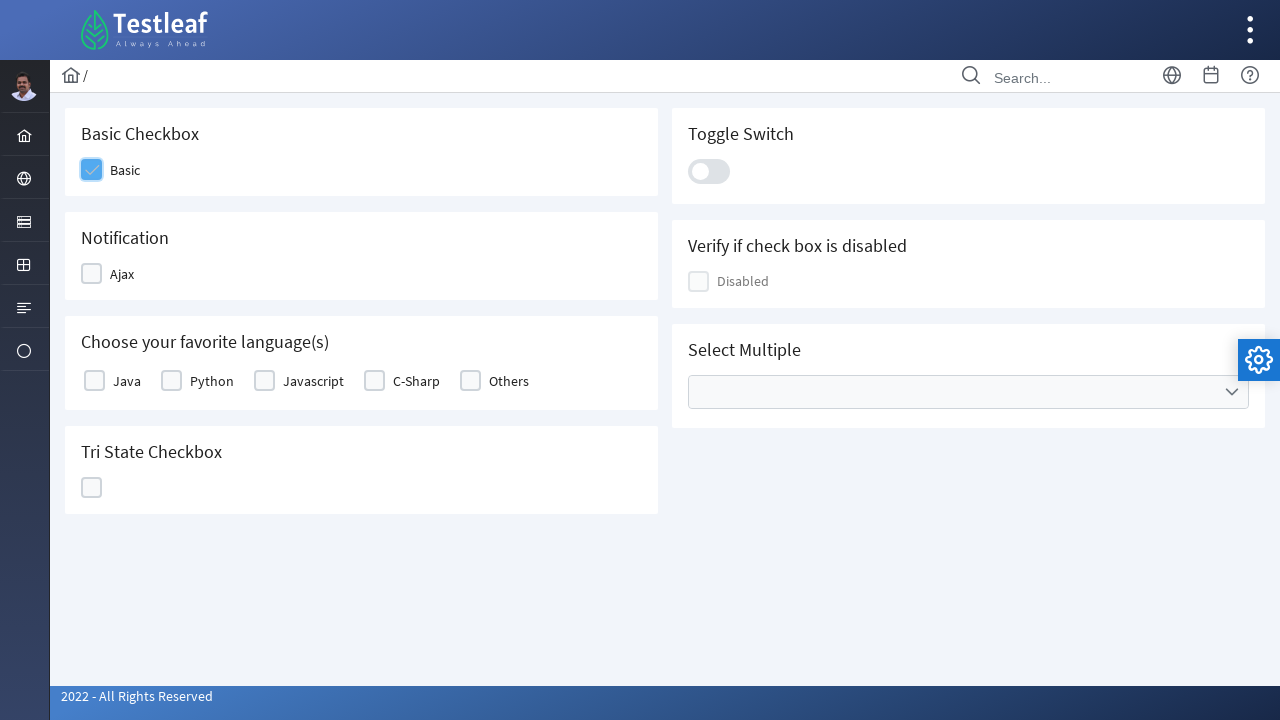

Clicked on the notification checkbox at (92, 274) on (//div[contains(@class,'ui-chkbox-box ui-widget')])[2]
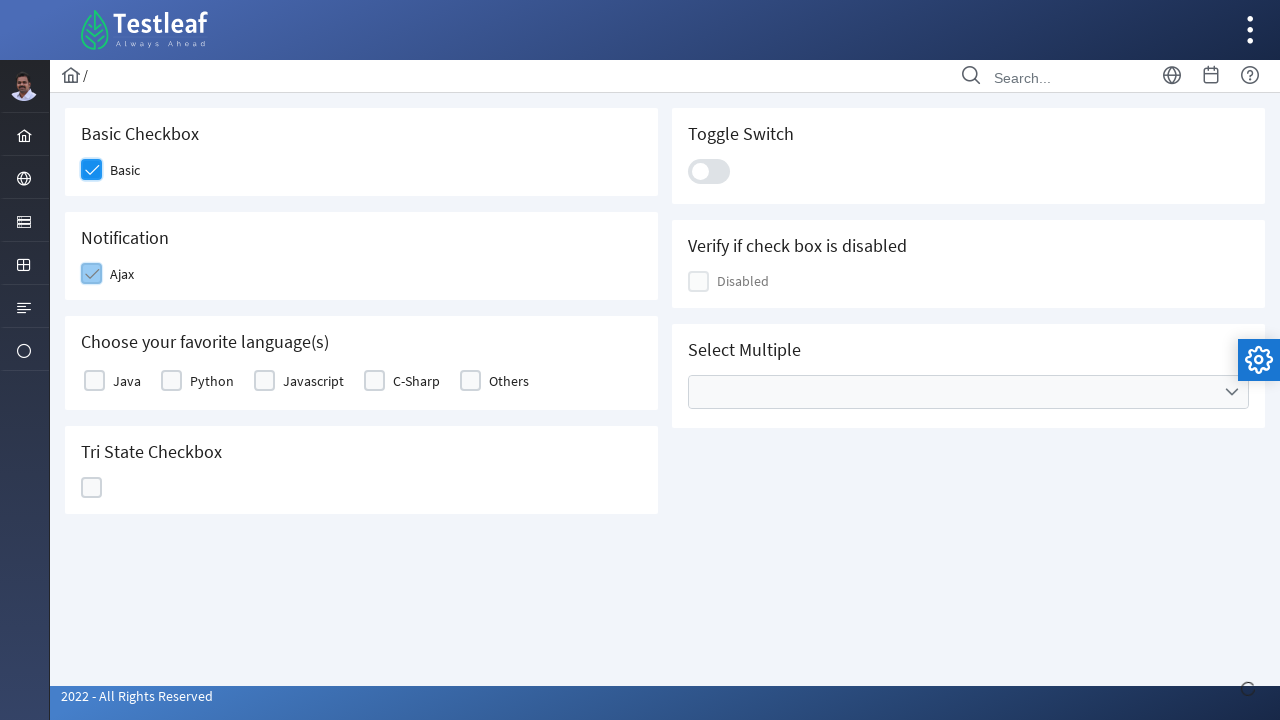

Notification message appeared
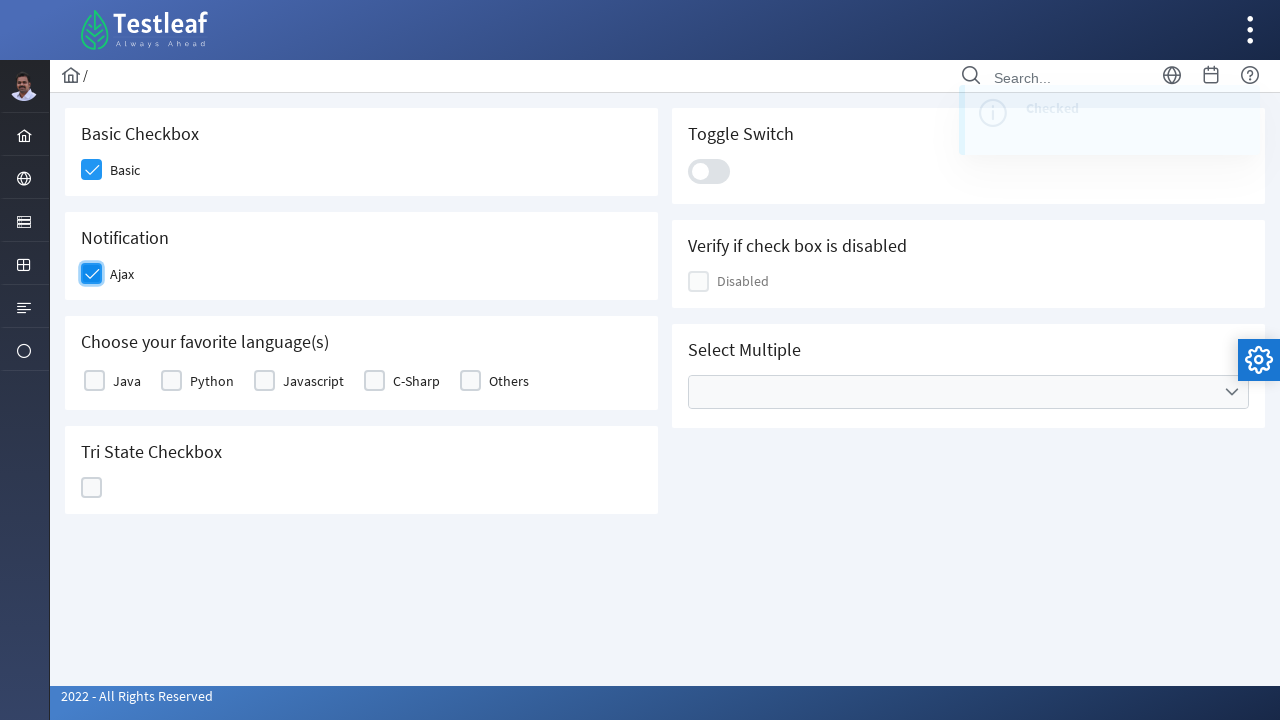

Clicked on the favorite language checkbox at (94, 381) on (//div[contains(@class,'ui-chkbox-box ui-widget')])[3]
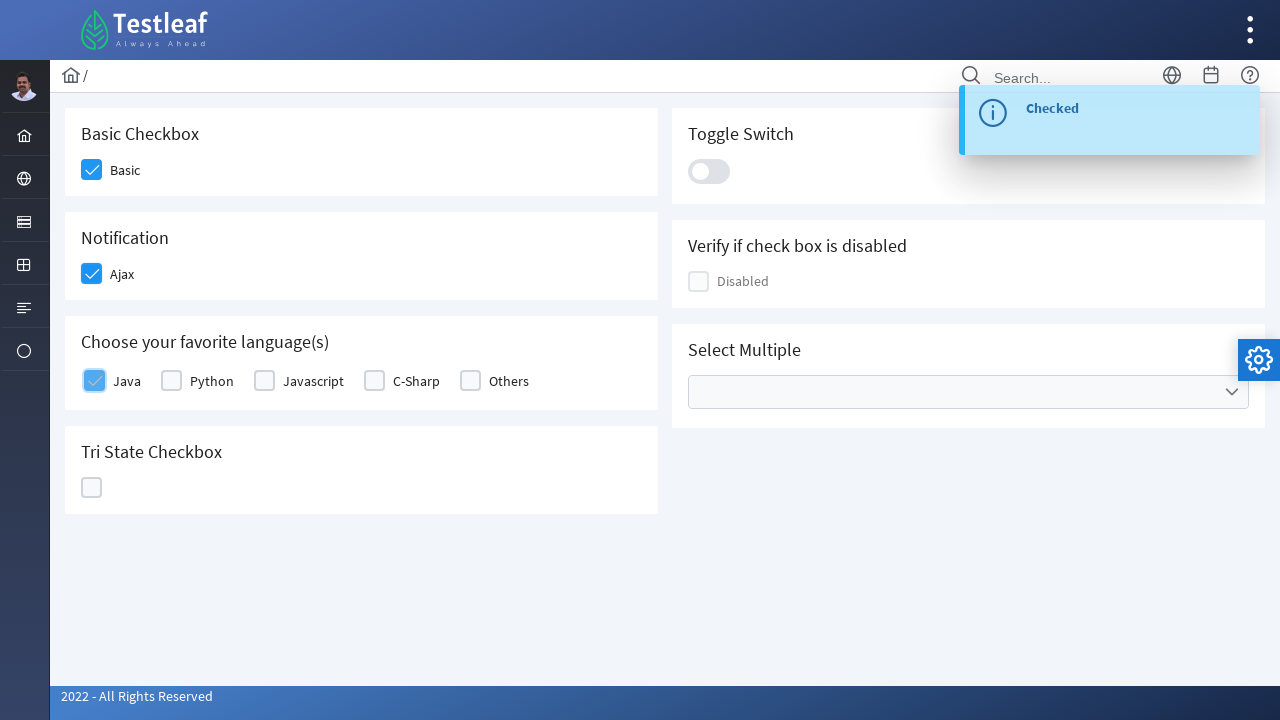

Clicked on the tri-state checkbox at (92, 488) on (//div[@id='j_idt87:ajaxTriState']//div)[2]
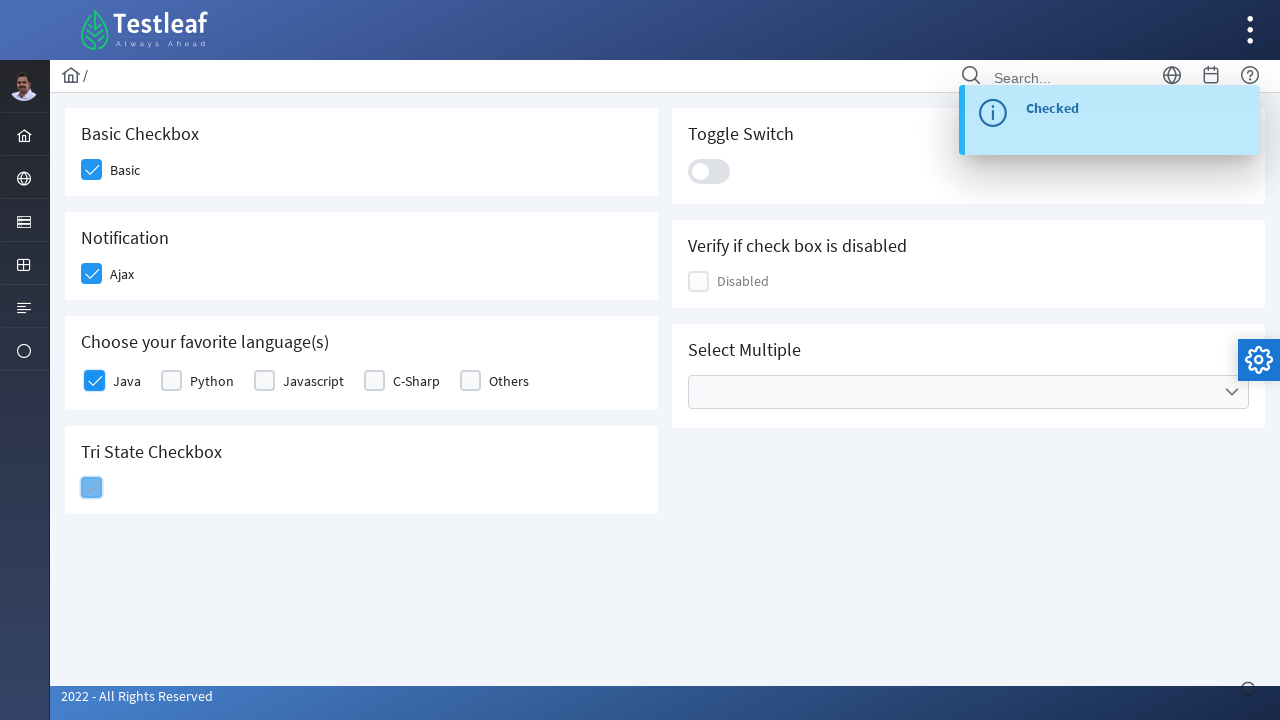

Tri-state checkbox state change message appeared
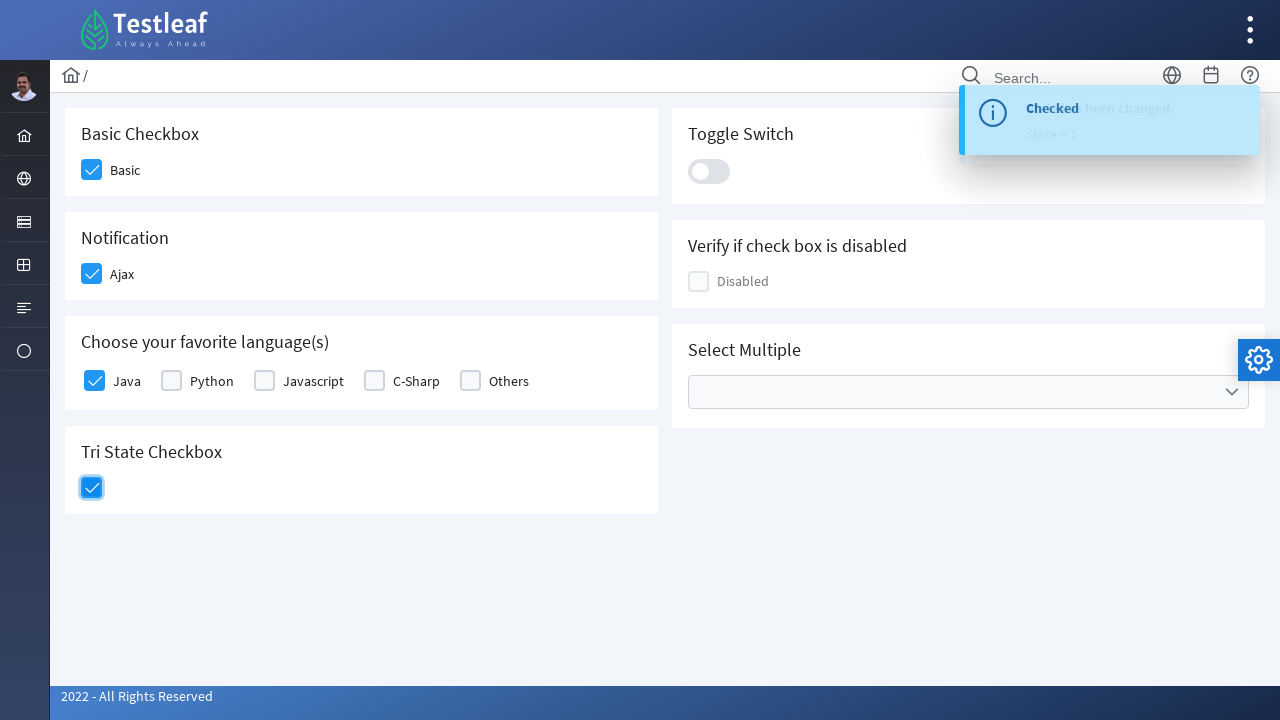

Clicked on the toggle switch at (709, 171) on .ui-toggleswitch-slider
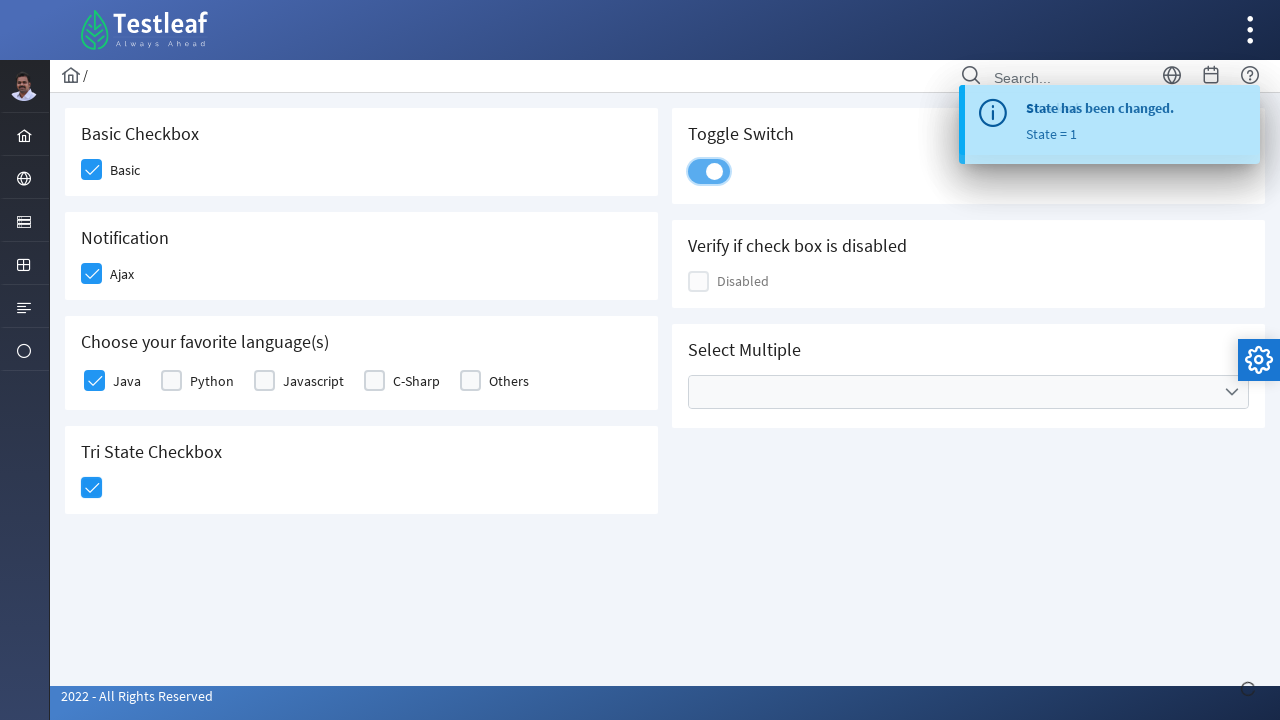

Toggle switch confirmation message appeared
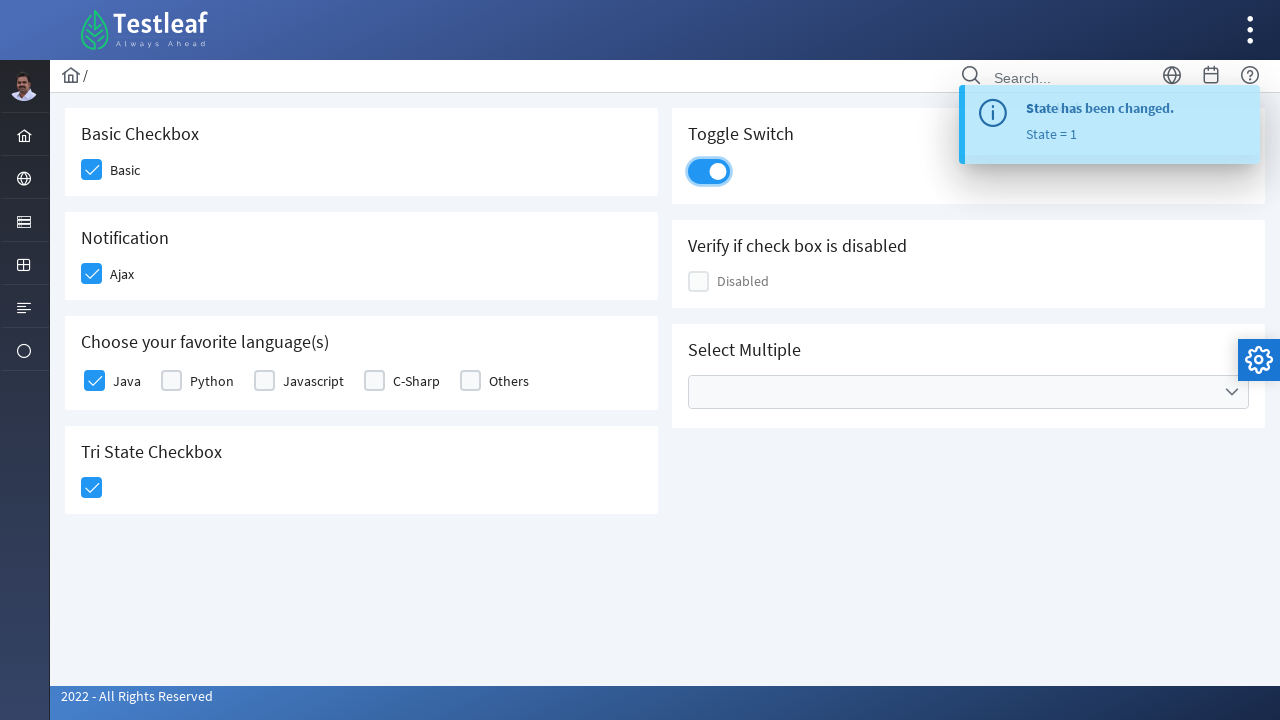

Verified that disabled checkbox element exists
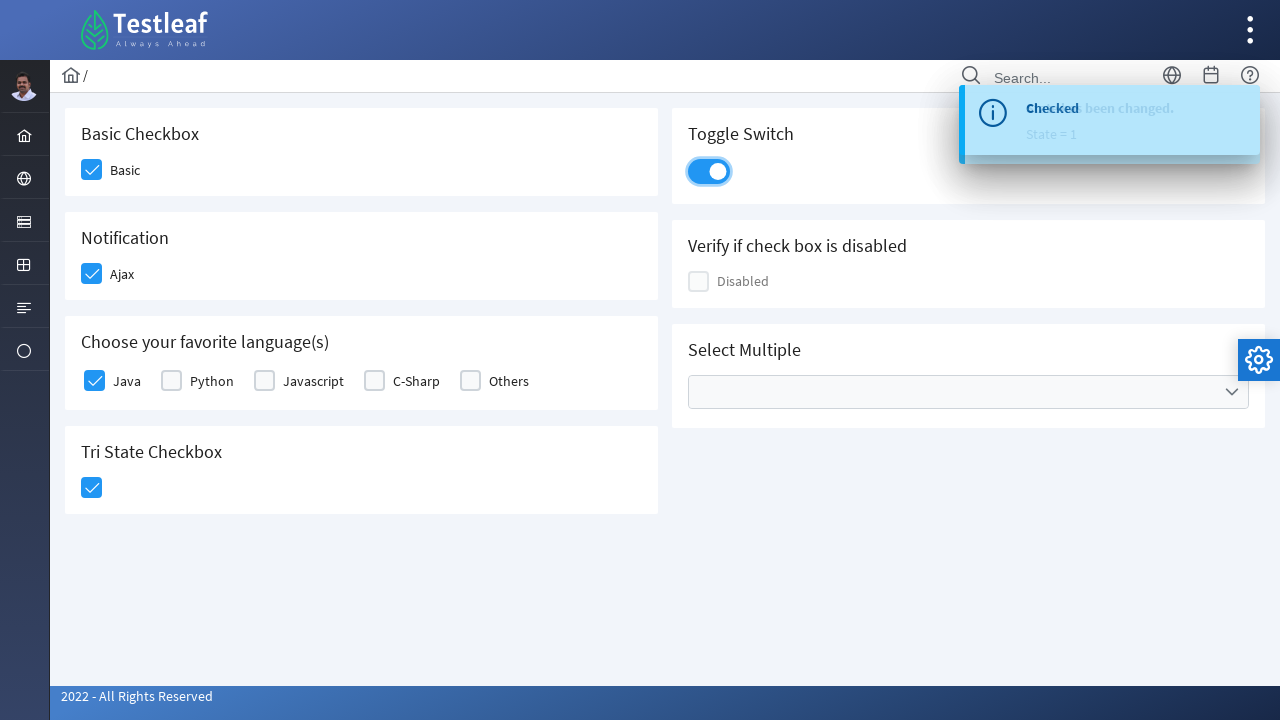

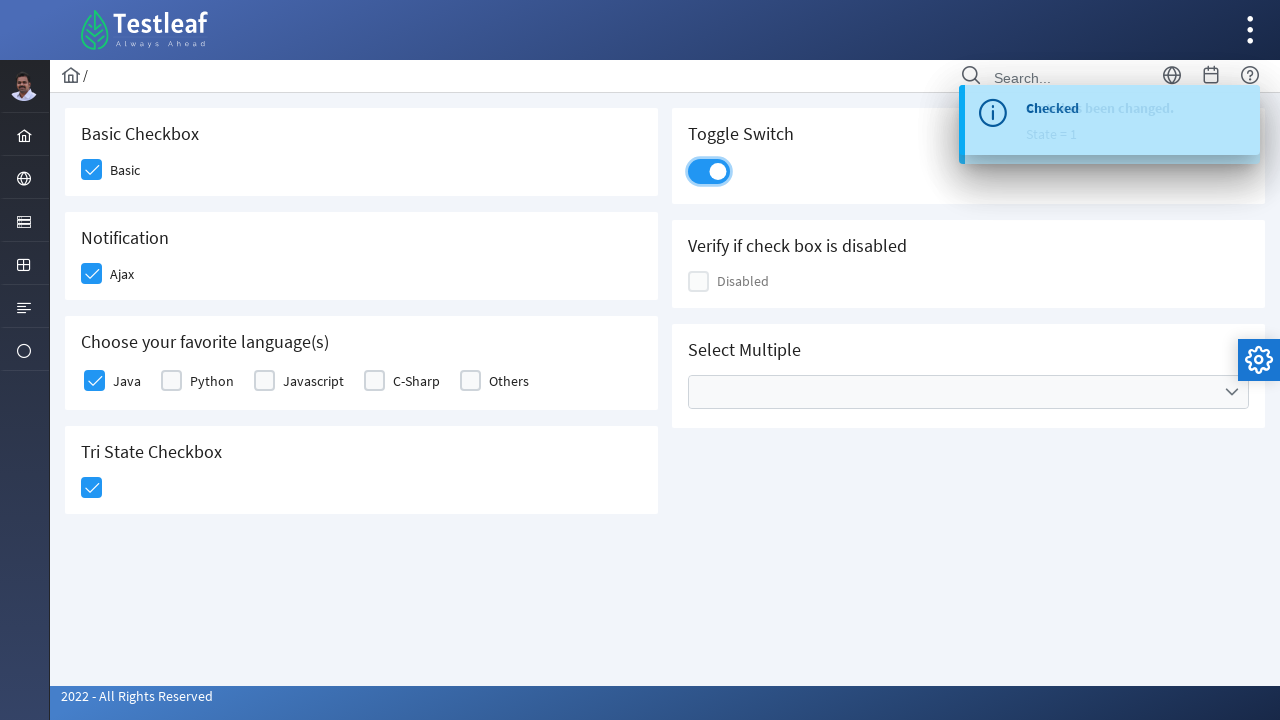